Tests 7-character validation with valid input "wisamha" and verifies the result shows "Valid Value"

Starting URL: https://testpages.eviltester.com/styled/apps/7charval/simple7charvalidation.html

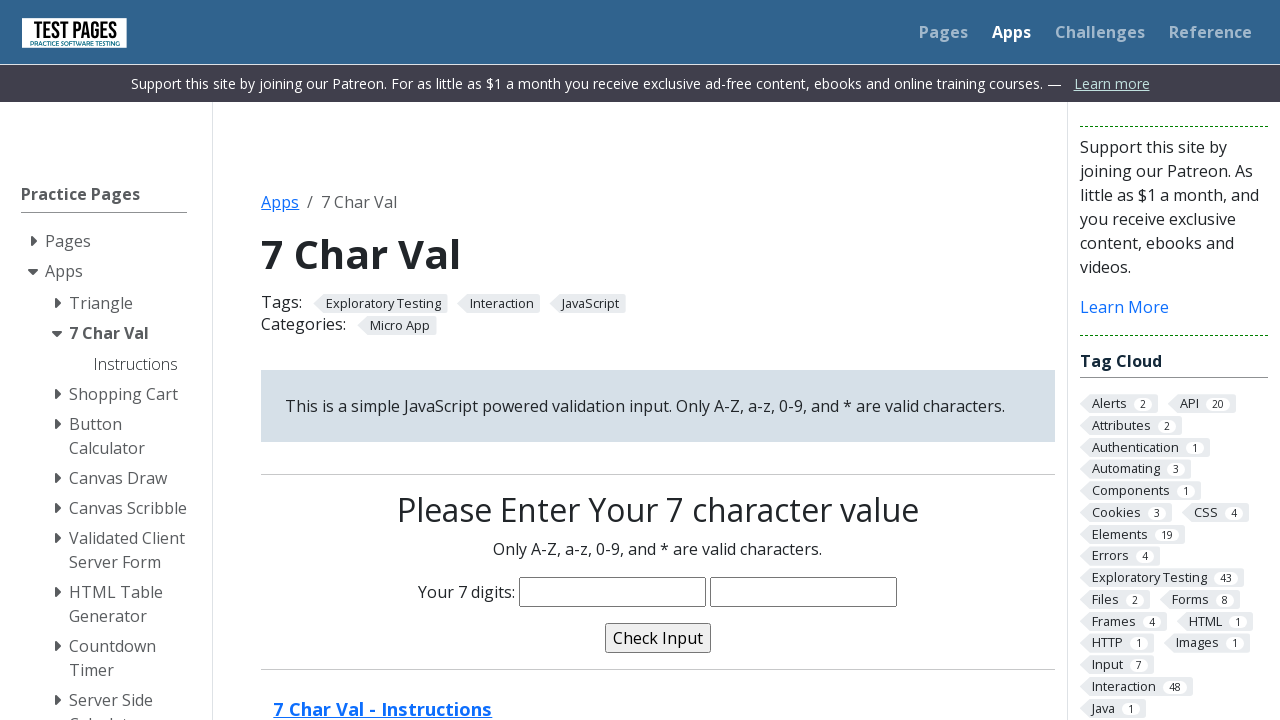

Filled characters field with valid 7-character input 'wisamha' on input[name='characters']
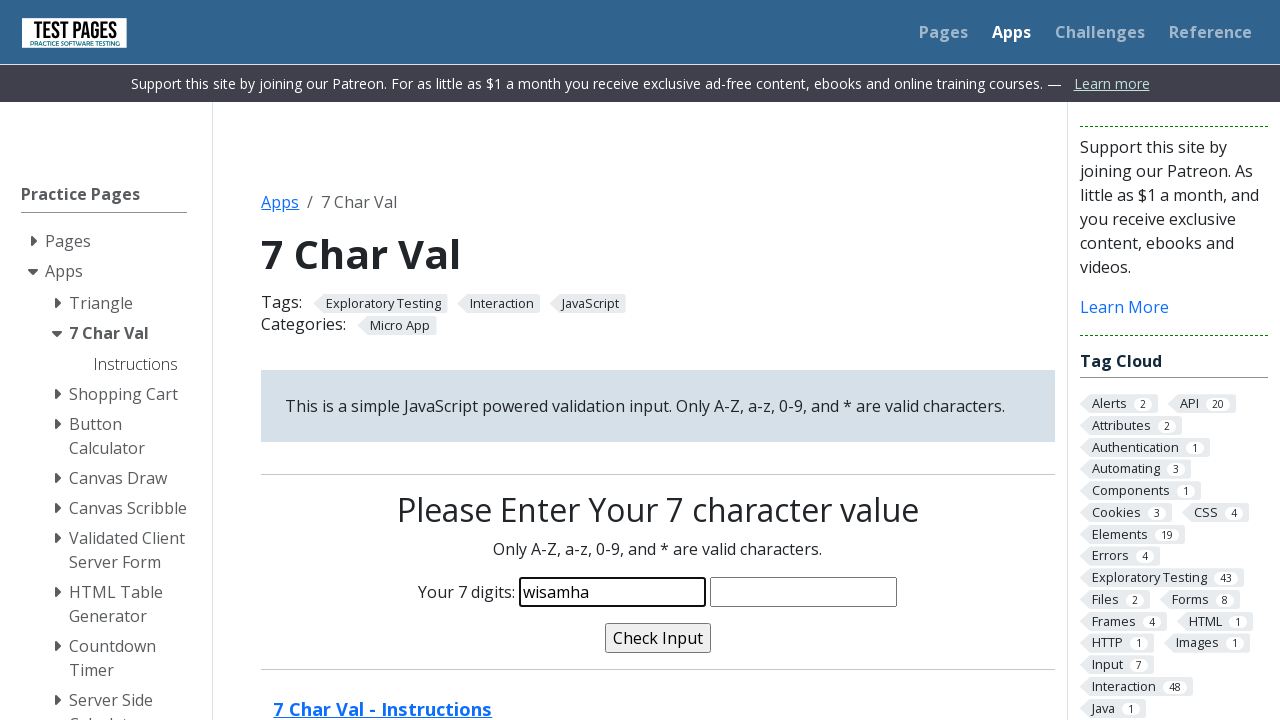

Clicked validate button at (658, 638) on input[name='validate']
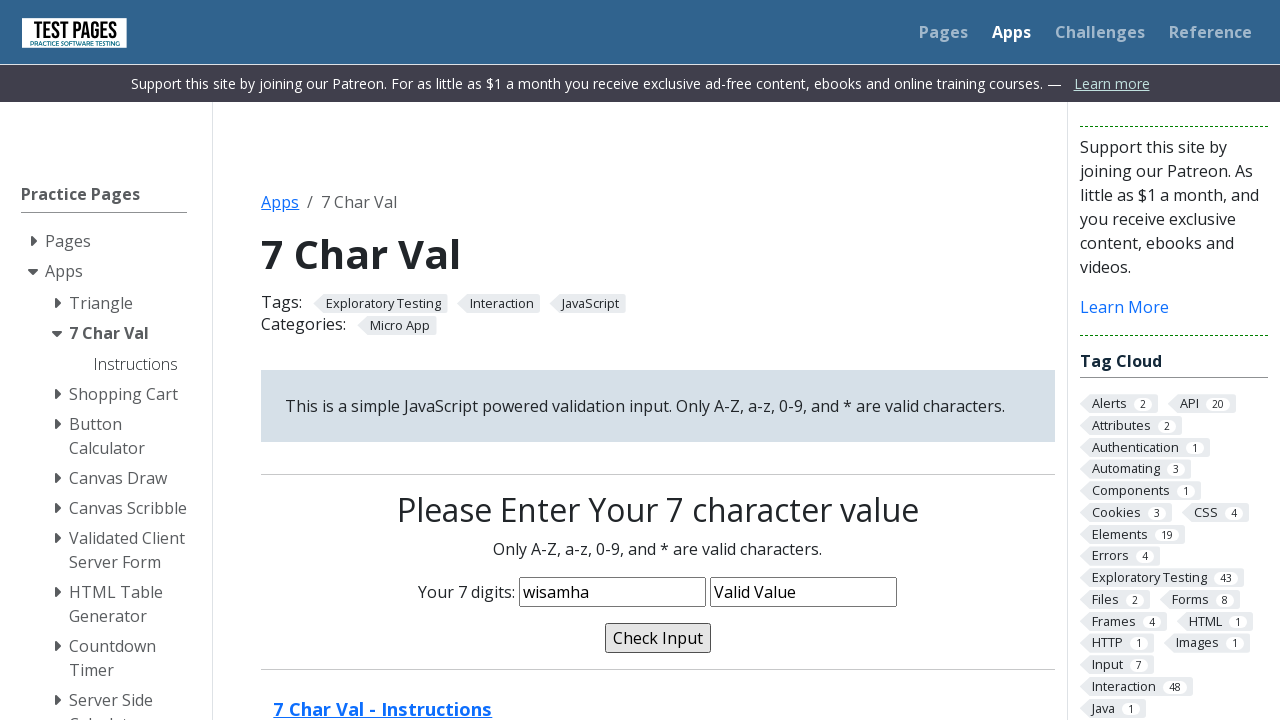

Validation message confirmed as 'Valid Value'
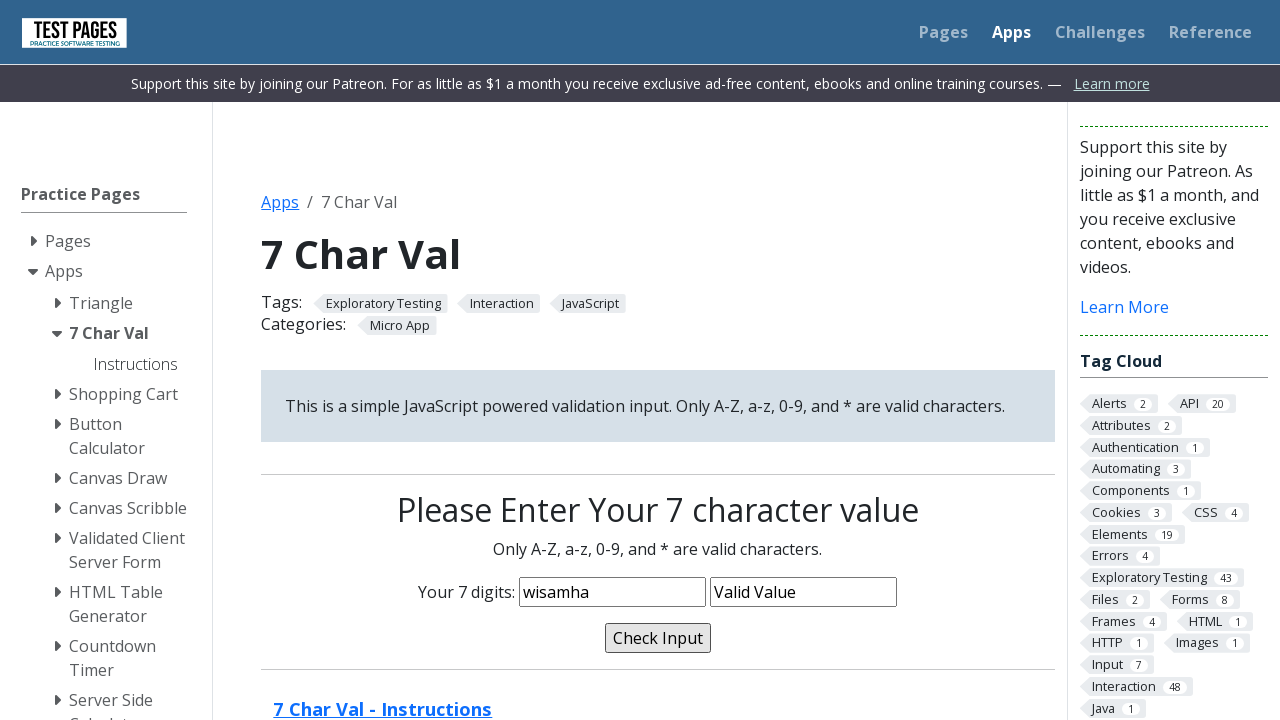

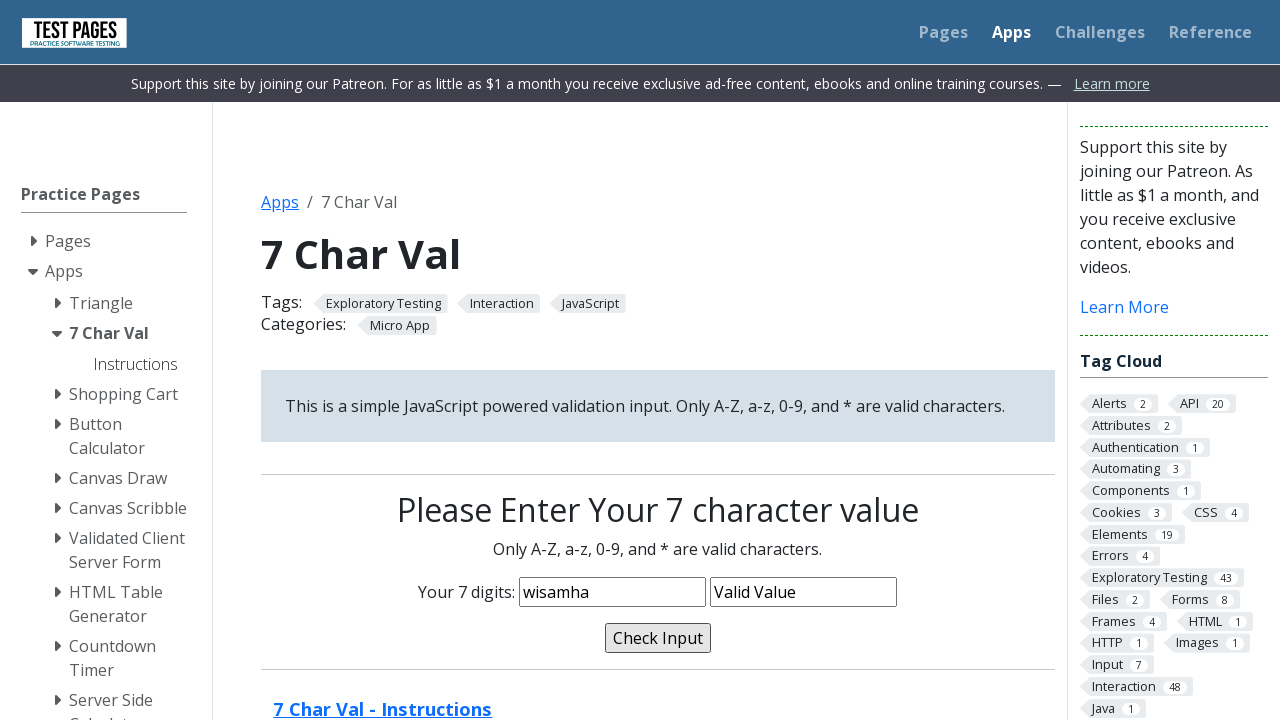